Tests a slow calculator web application by setting a delay, performing an addition operation (7 + 8), waiting for the calculation to complete, and verifying the result equals 15.

Starting URL: https://bonigarcia.dev/selenium-webdriver-java/slow-calculator.html

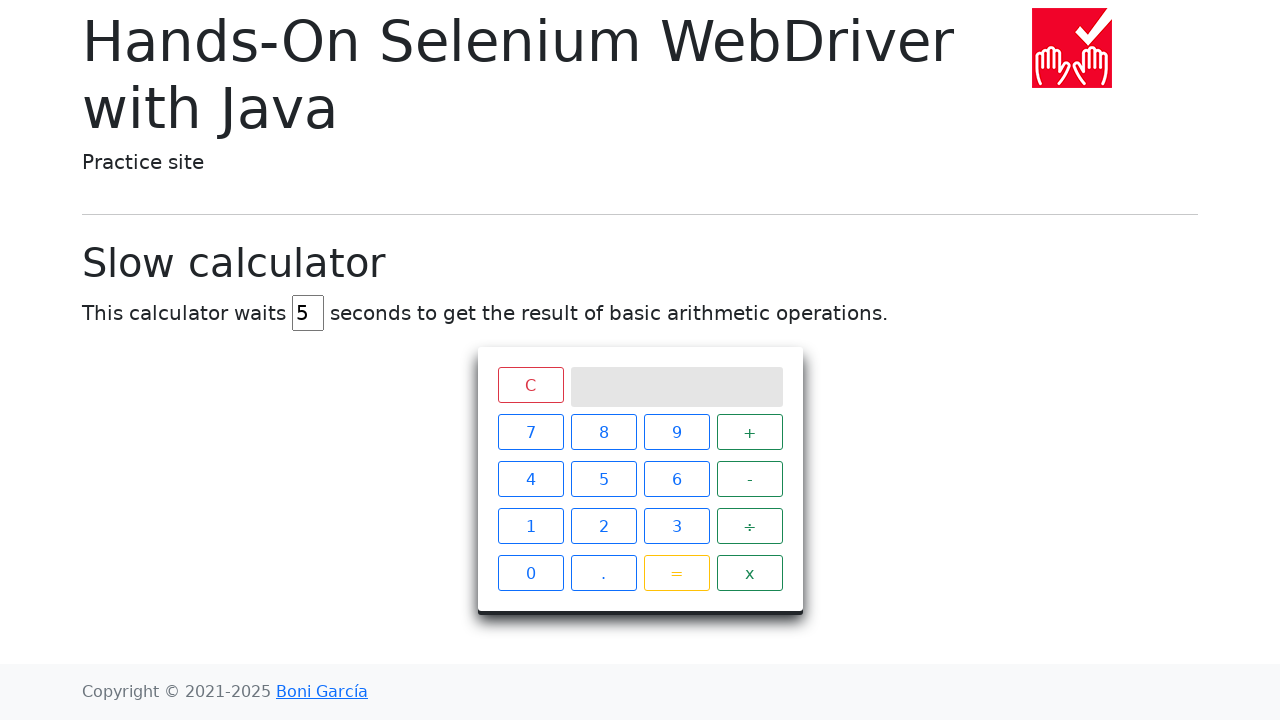

Cleared the delay field on #delay
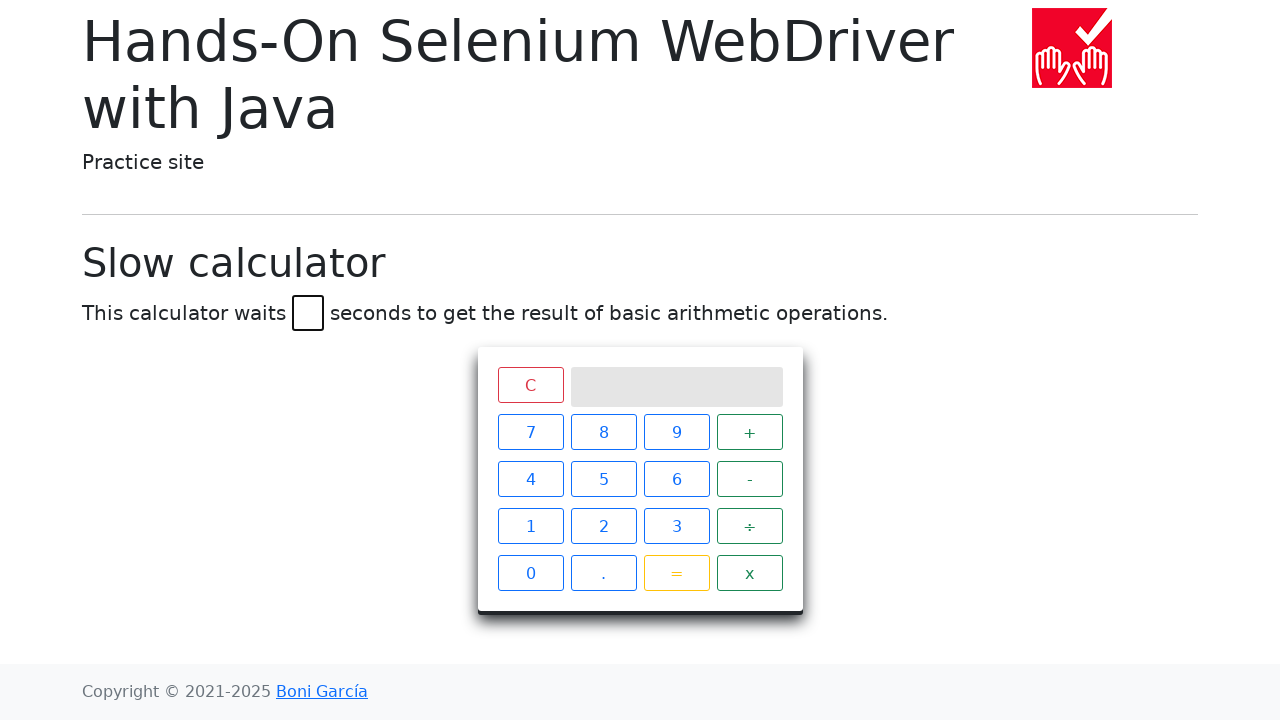

Set delay to 45 seconds on #delay
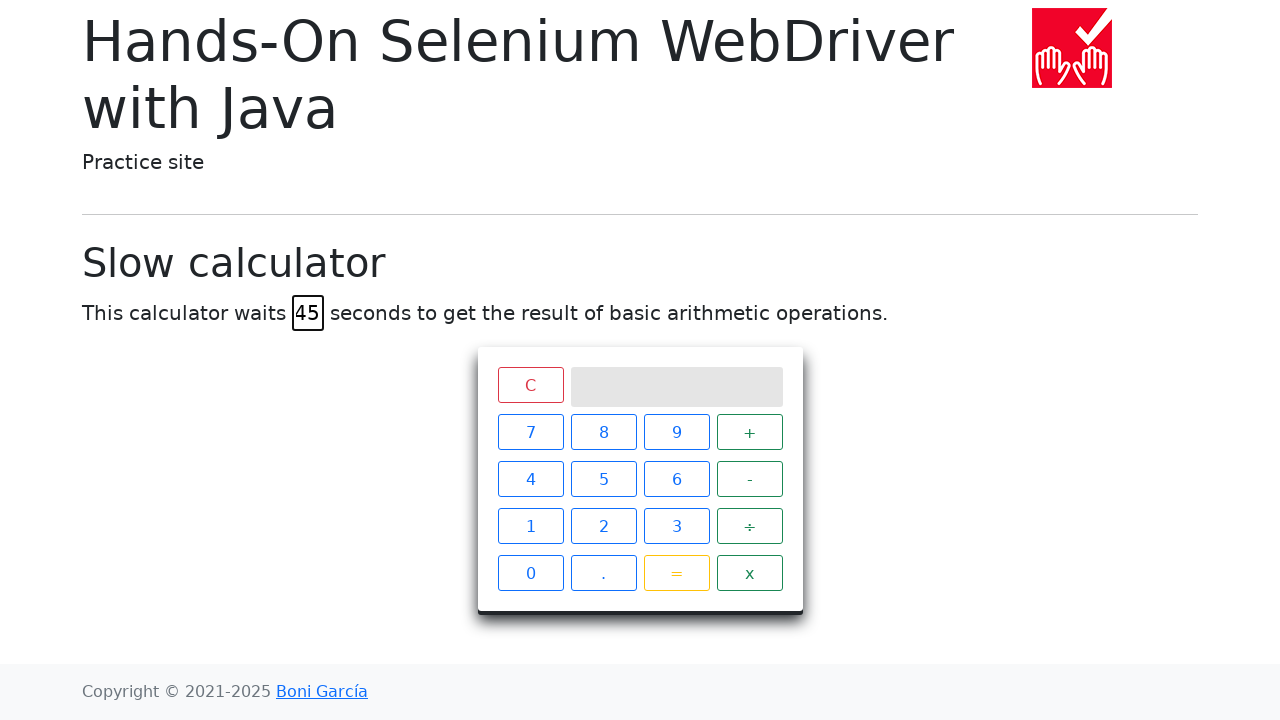

Clicked button 7 at (530, 432) on xpath=//span[text()='7']
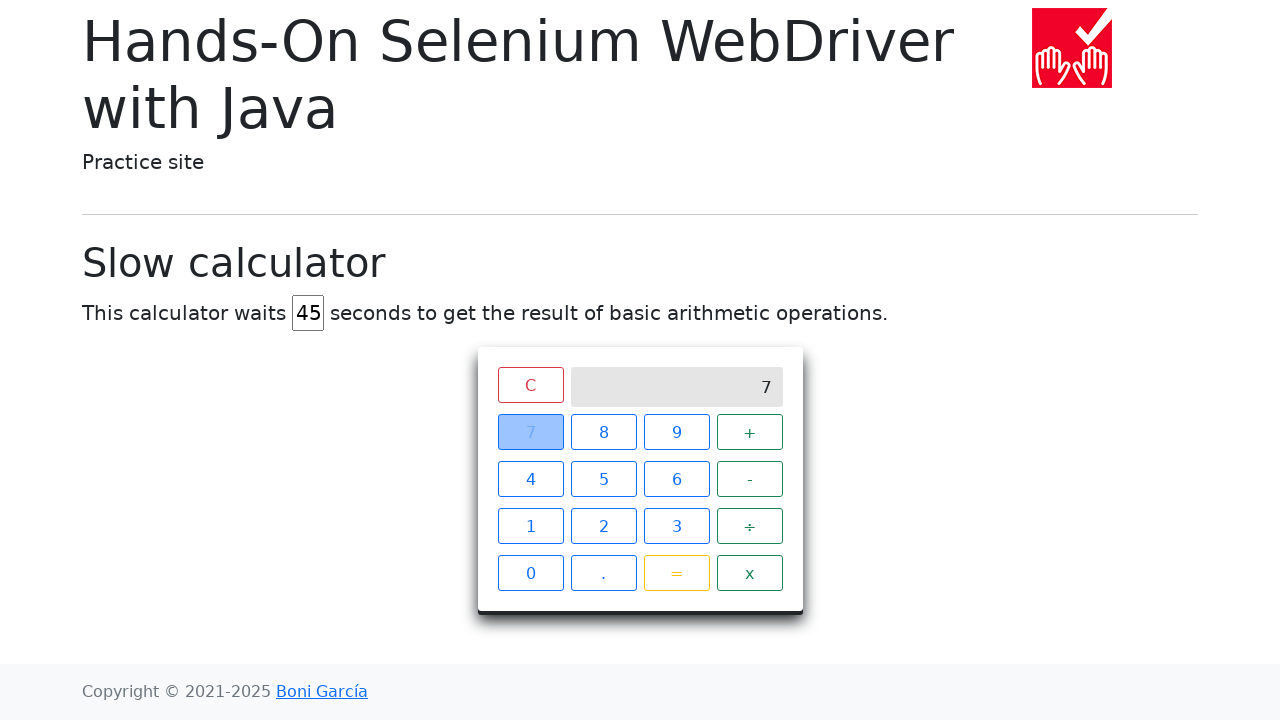

Clicked plus button at (750, 432) on xpath=//span[text()='+']
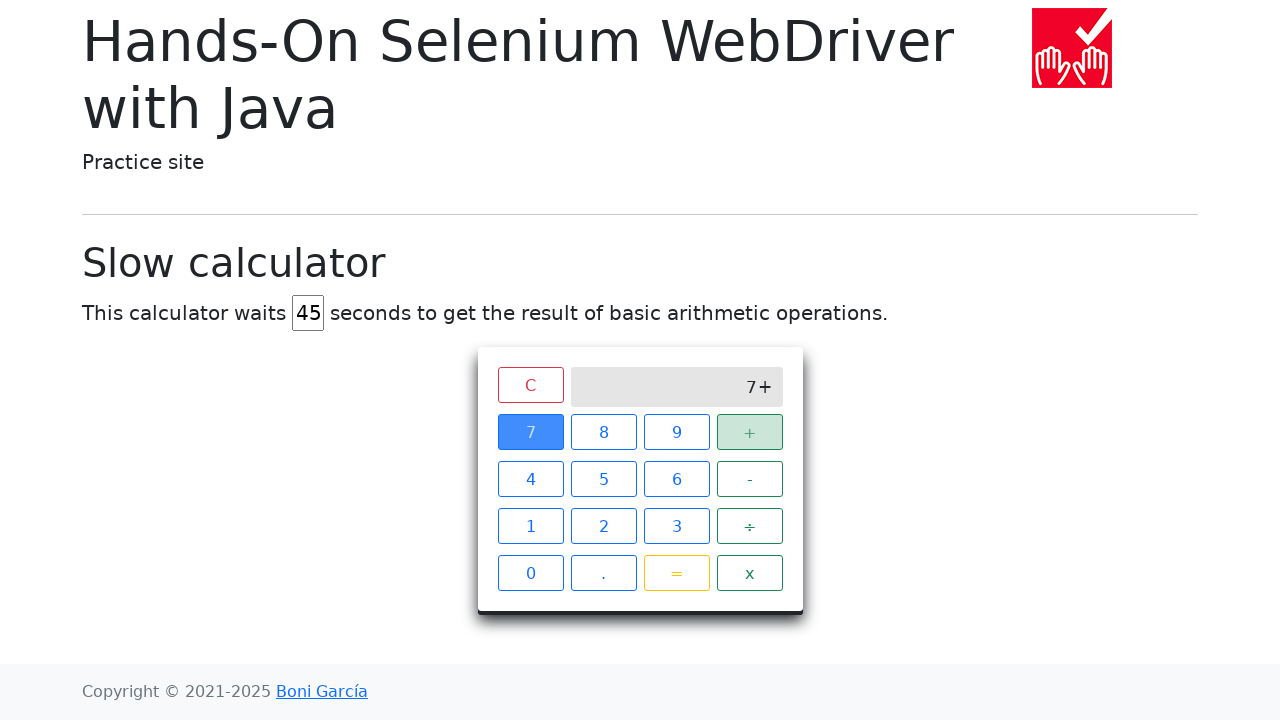

Clicked button 8 at (604, 432) on xpath=//span[text()='8']
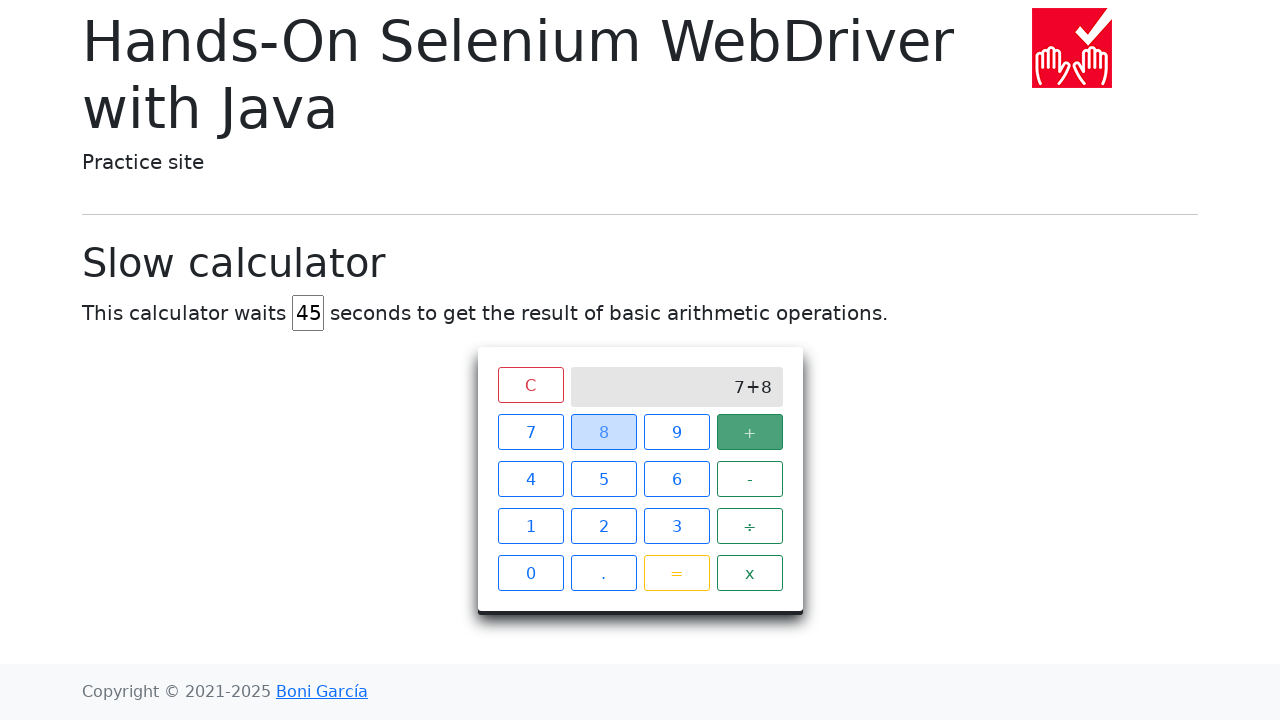

Clicked equals button to perform calculation at (676, 573) on xpath=//span[text()='=']
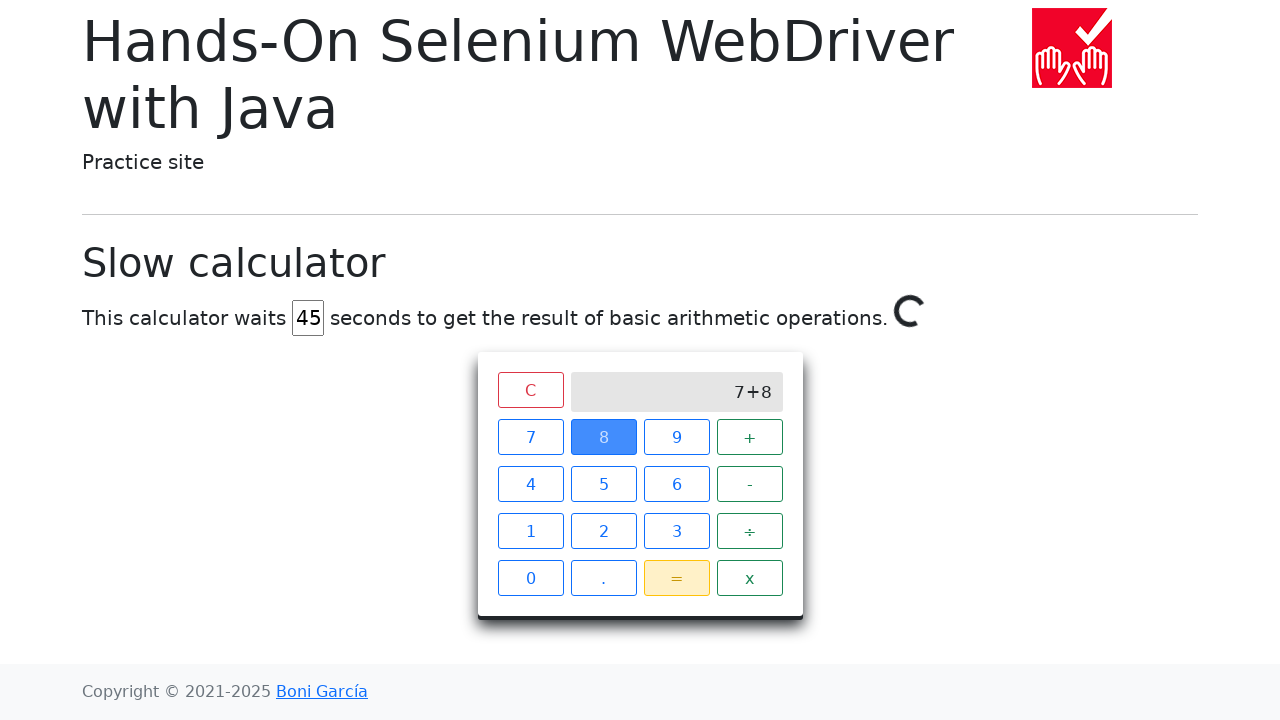

Waited for calculation to complete - spinner disappeared
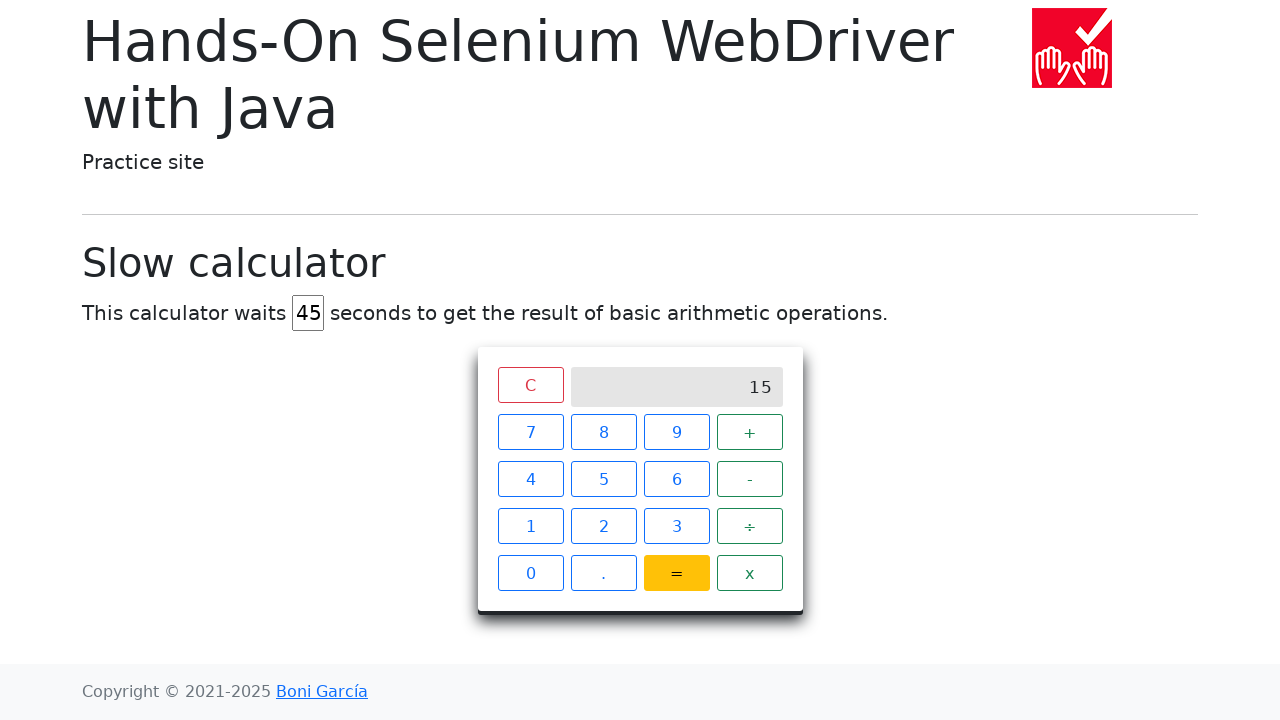

Retrieved result from calculator screen
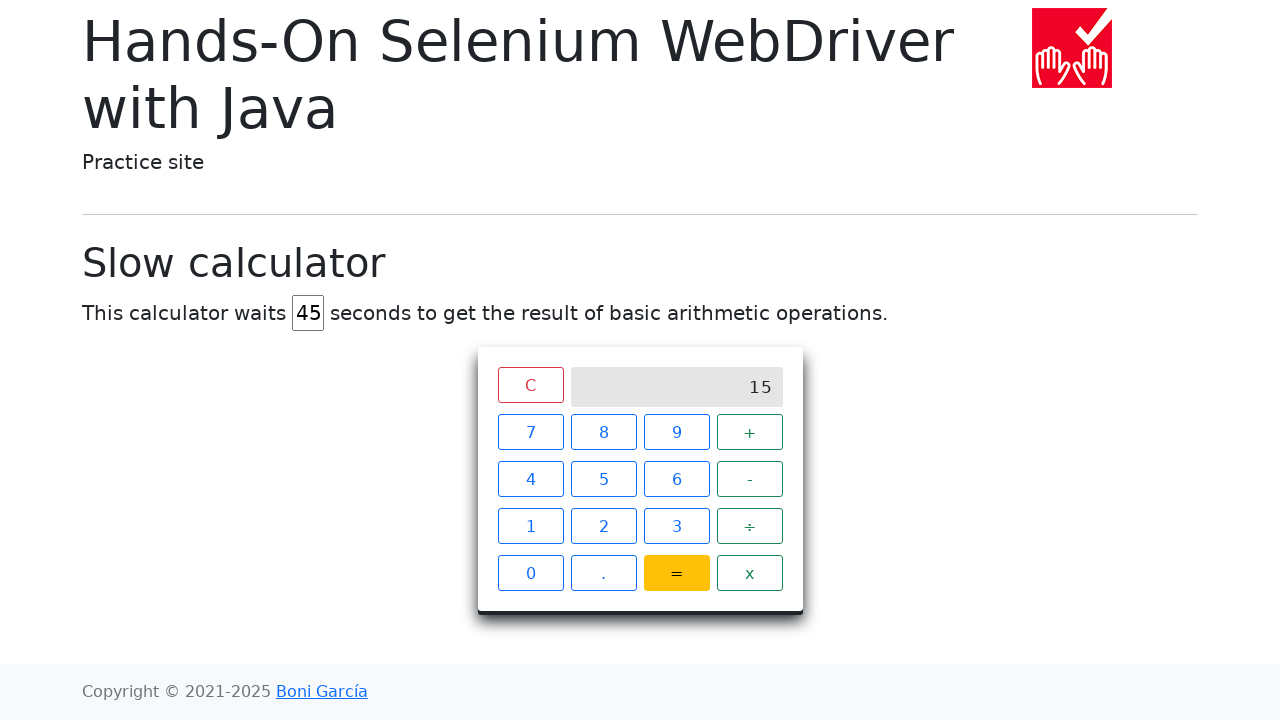

Verified calculation result equals 15
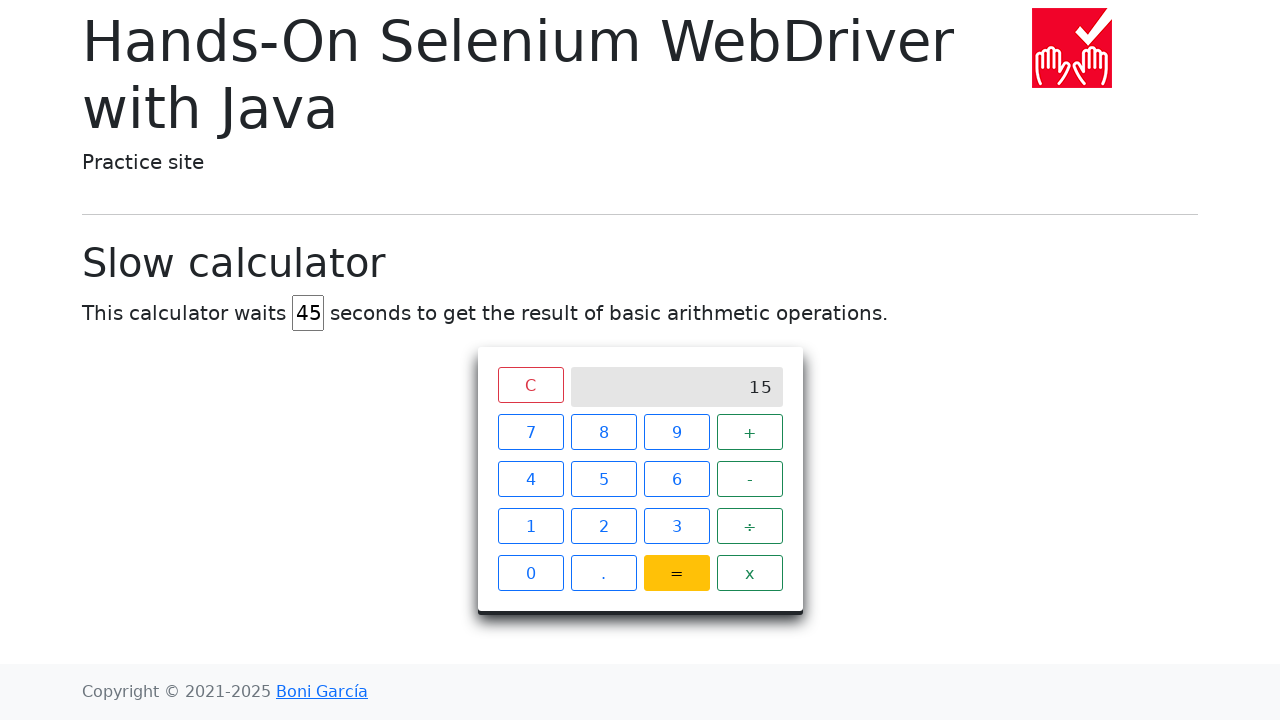

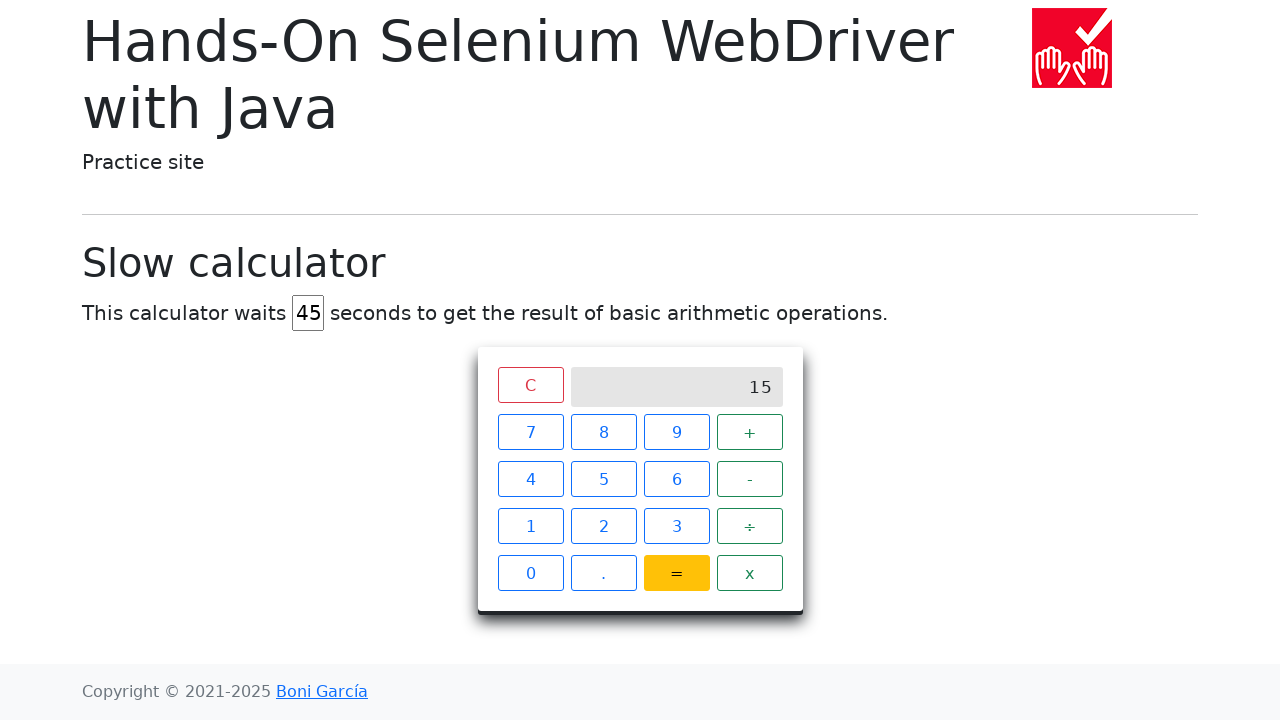